Tests drag and drop functionality between two elements

Starting URL: https://www.qa-practice.com/elements/dragndrop/boxes

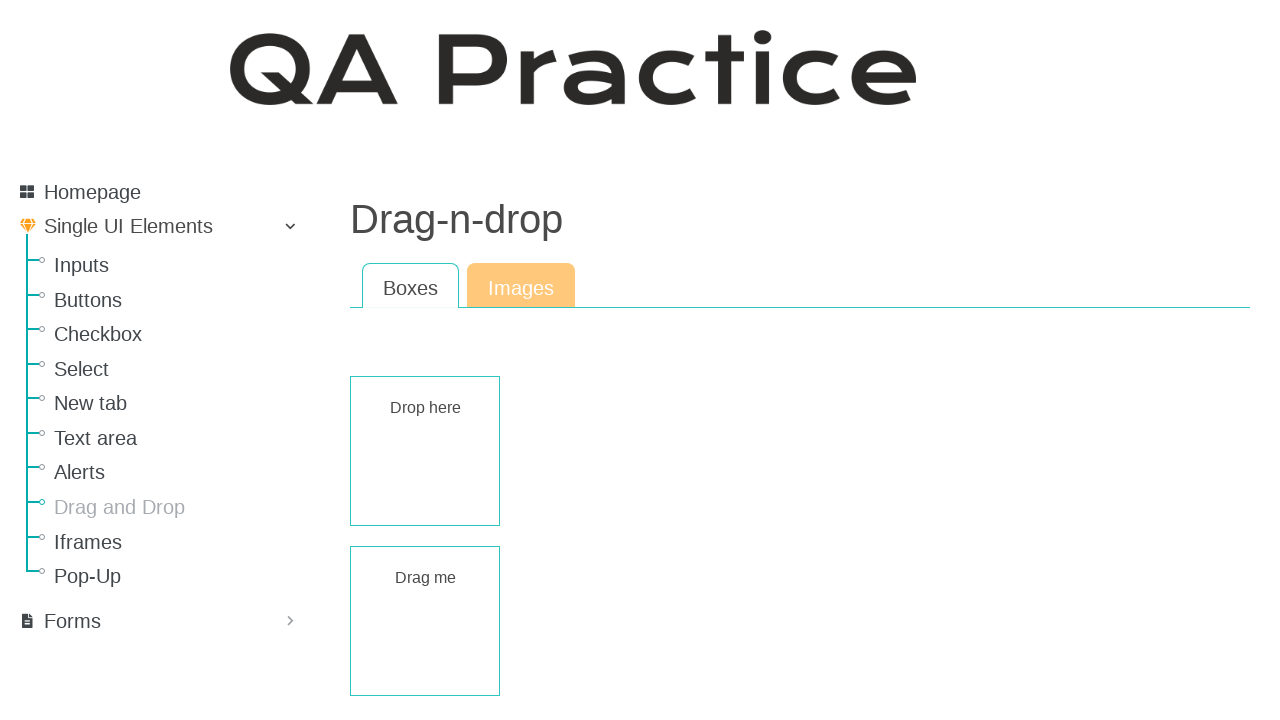

Dragged #rect-draggable element and dropped it onto #rect-droppable element at (425, 451)
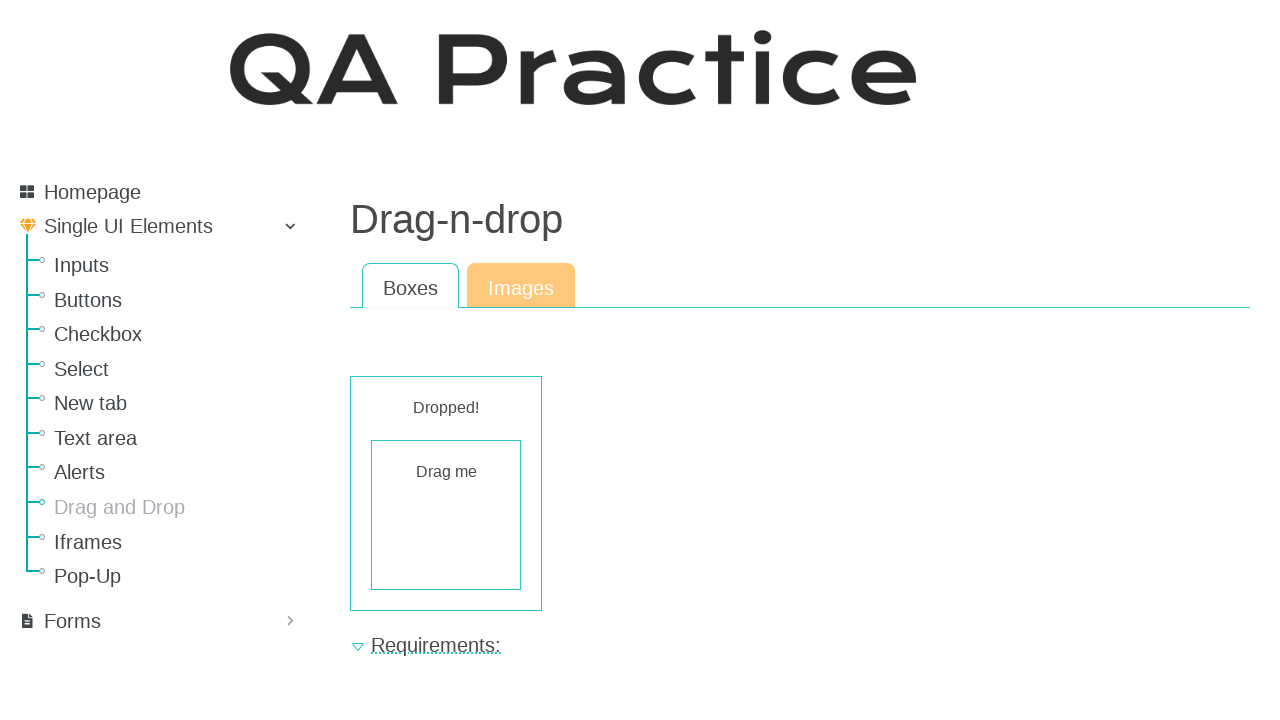

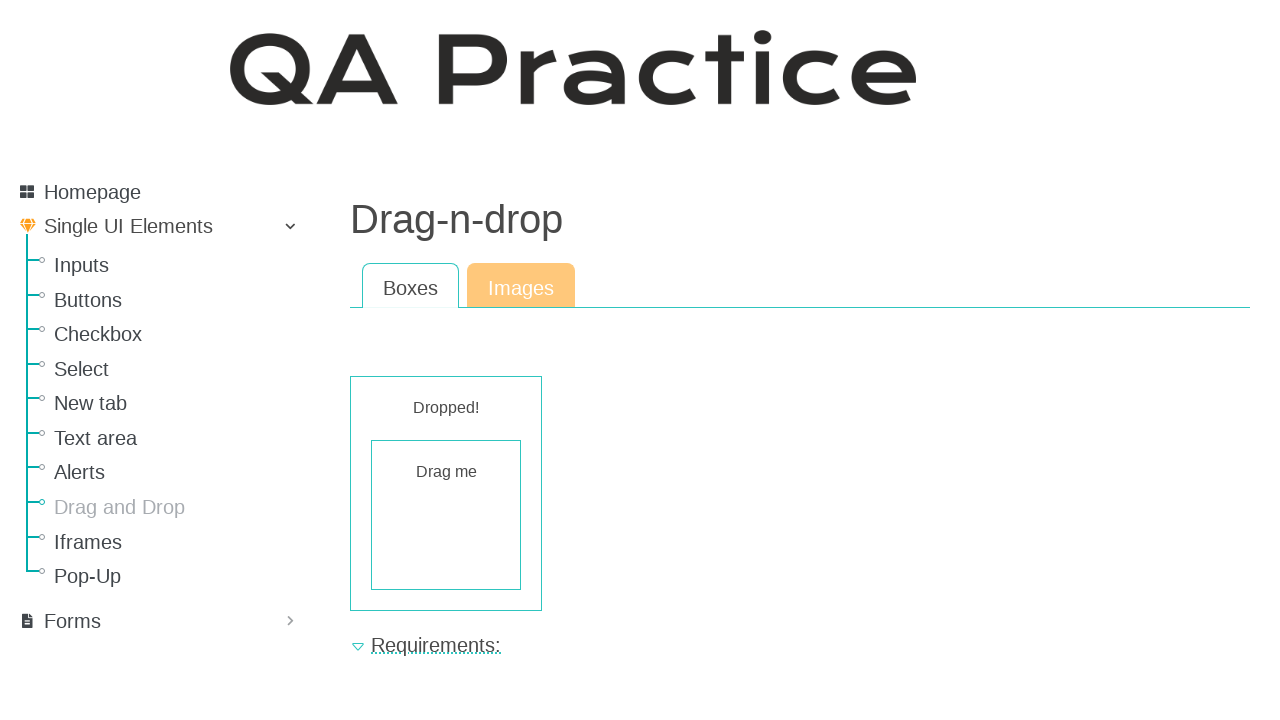